Tests the "Return to index" link by clicking it and verifying navigation to index page

Starting URL: https://bonigarcia.dev/selenium-webdriver-java/web-form.html

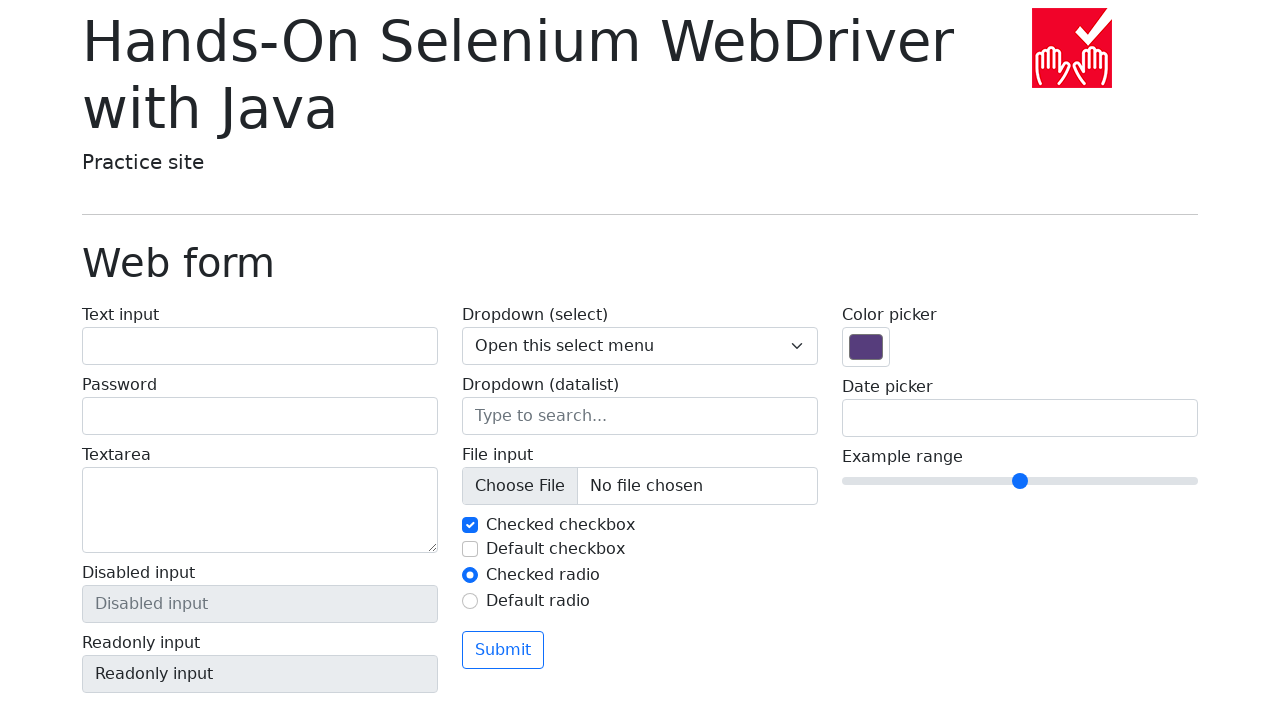

Clicked 'Return to index' link at (143, 711) on a[href='./index.html']
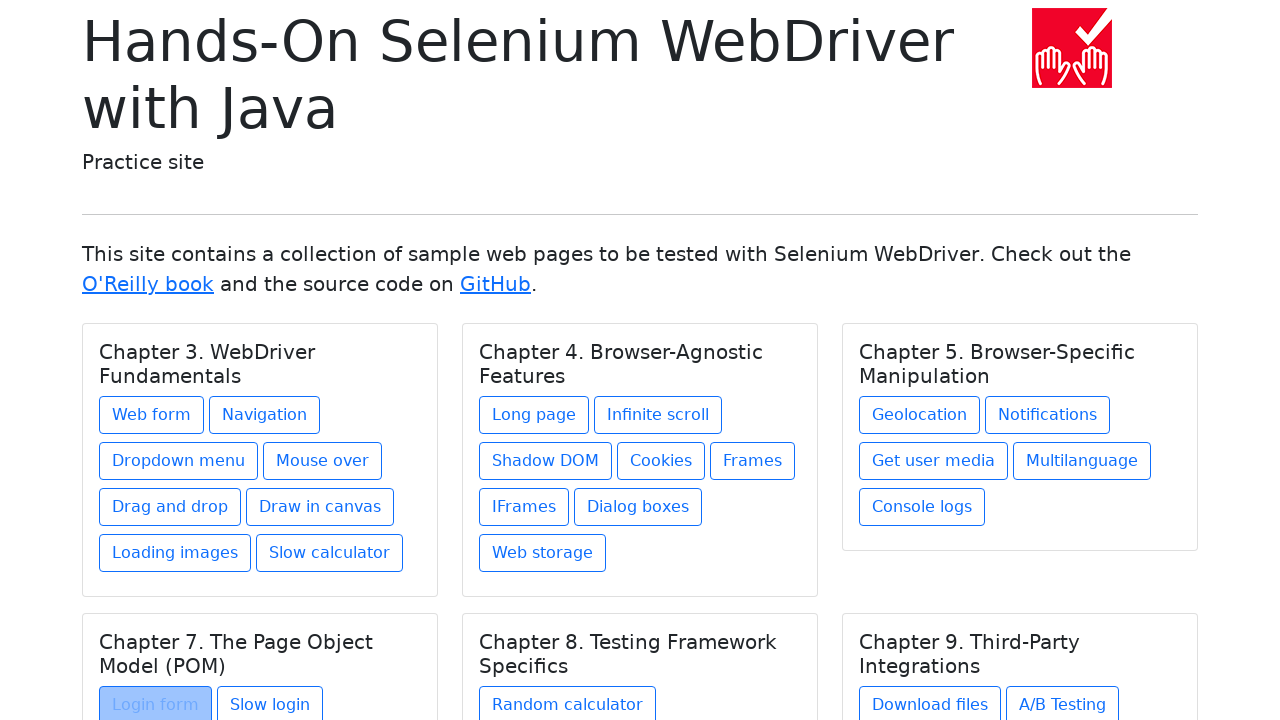

Verified navigation to index page
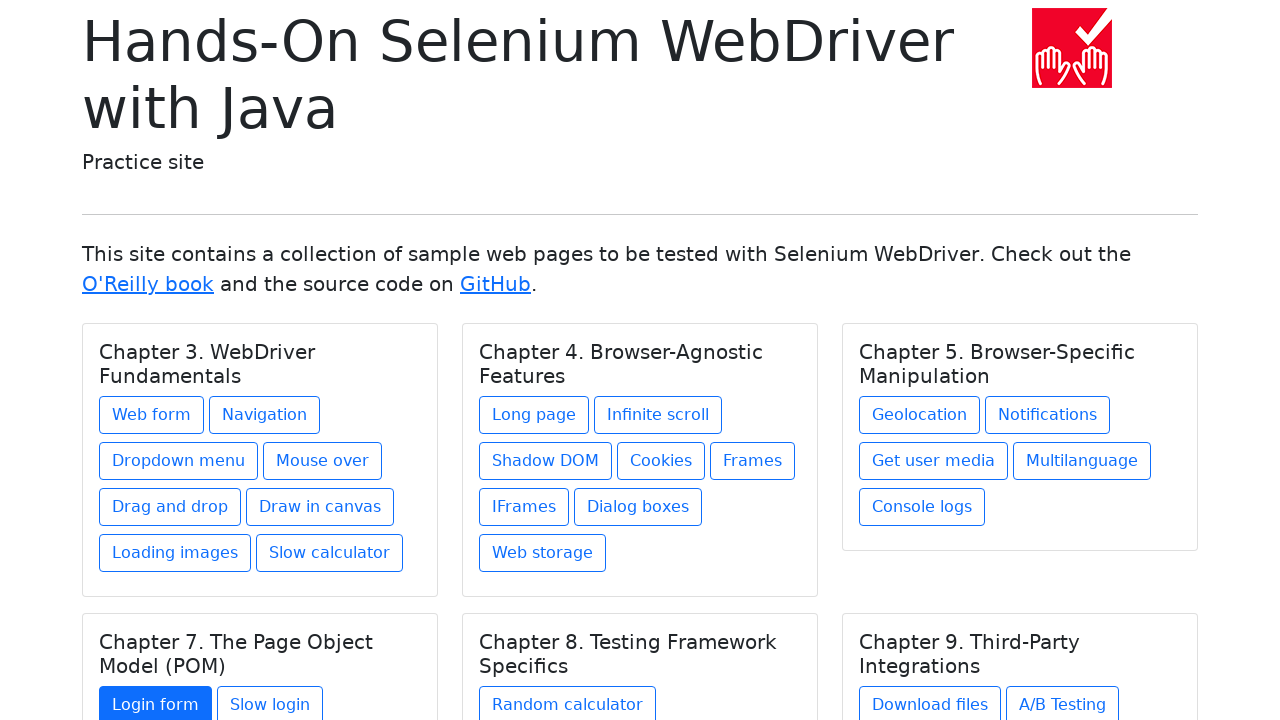

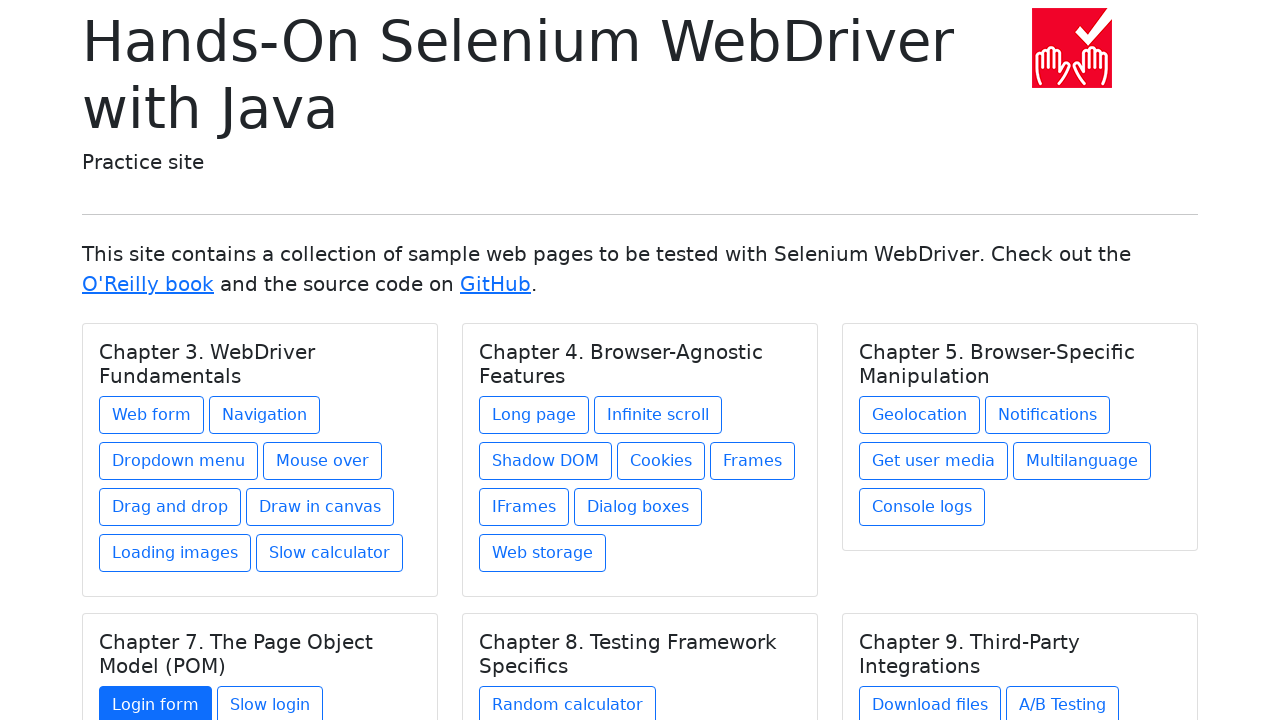